Tests monitor category filter by clicking on Monitors and verifying products are displayed

Starting URL: https://www.demoblaze.com/

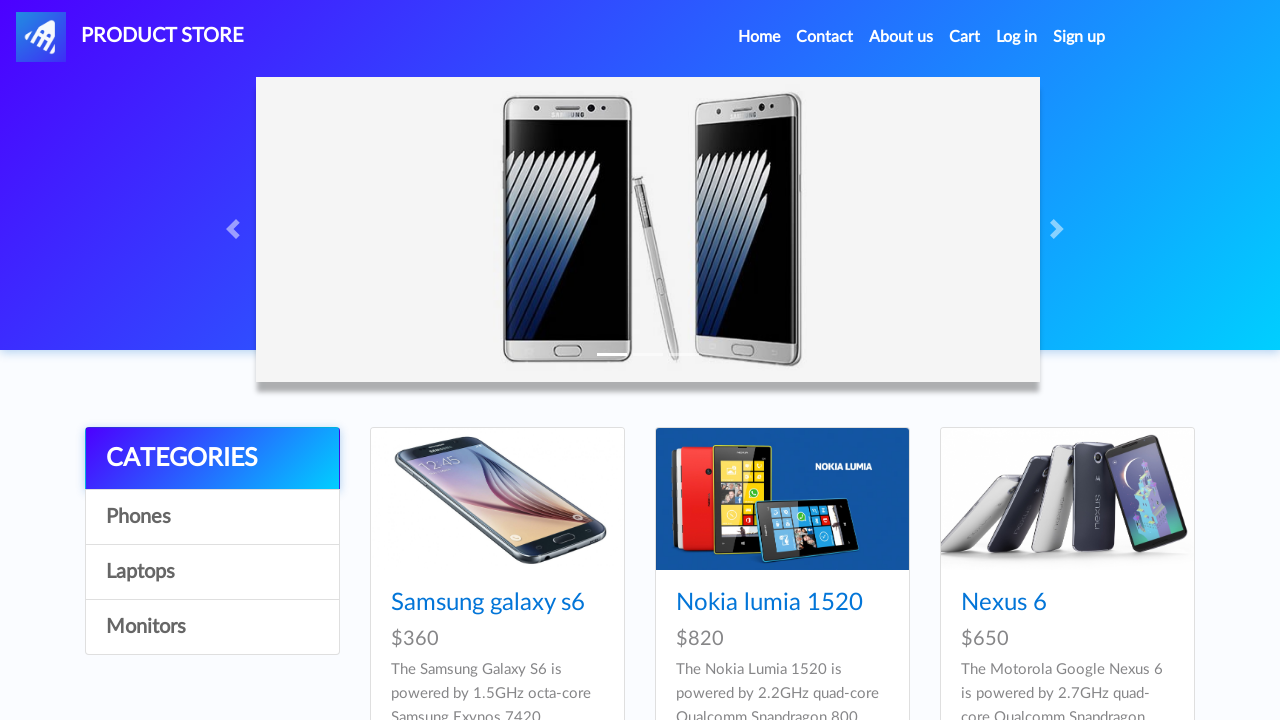

Clicked on Monitors category filter at (212, 627) on a:text('Monitors')
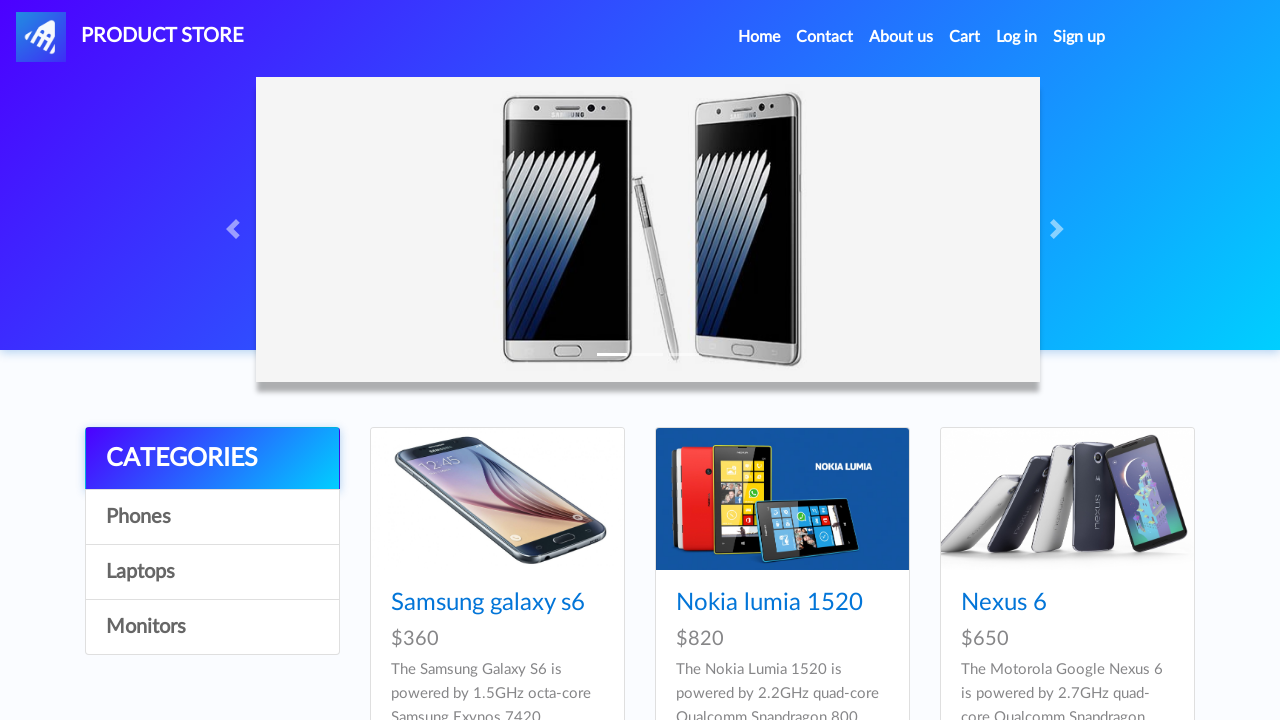

Monitor products loaded and Apple monitor 24 is visible
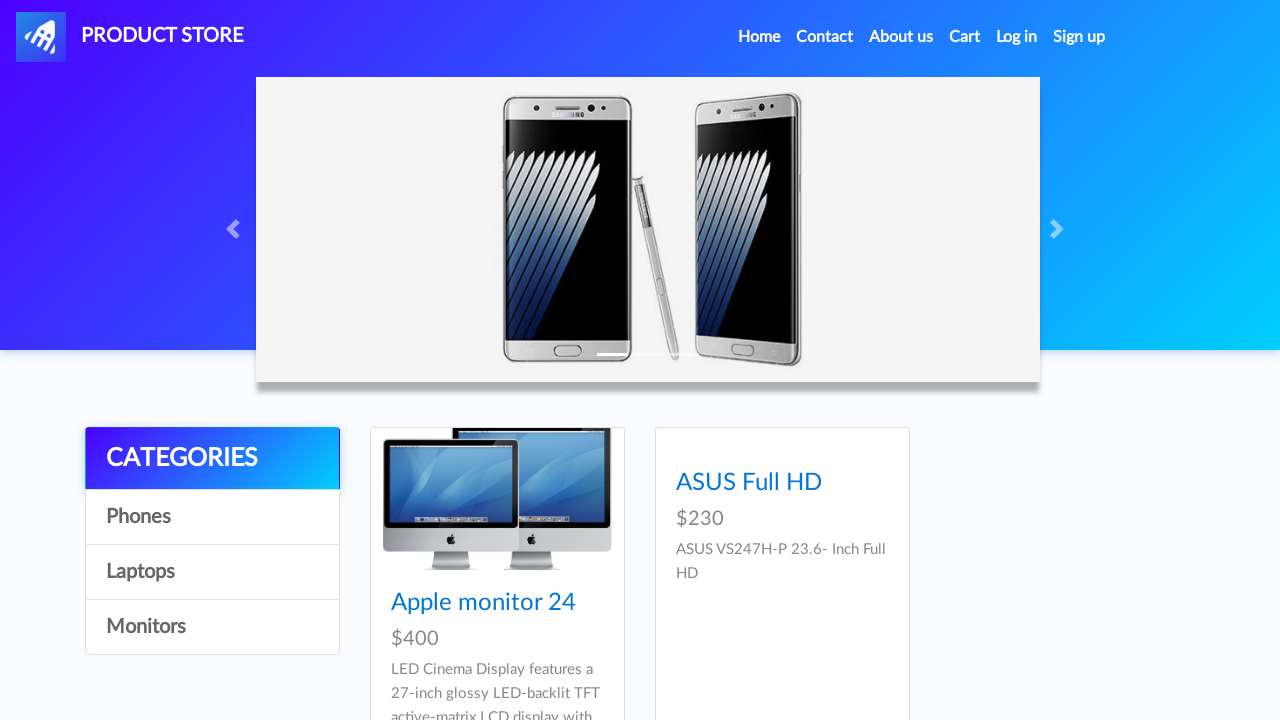

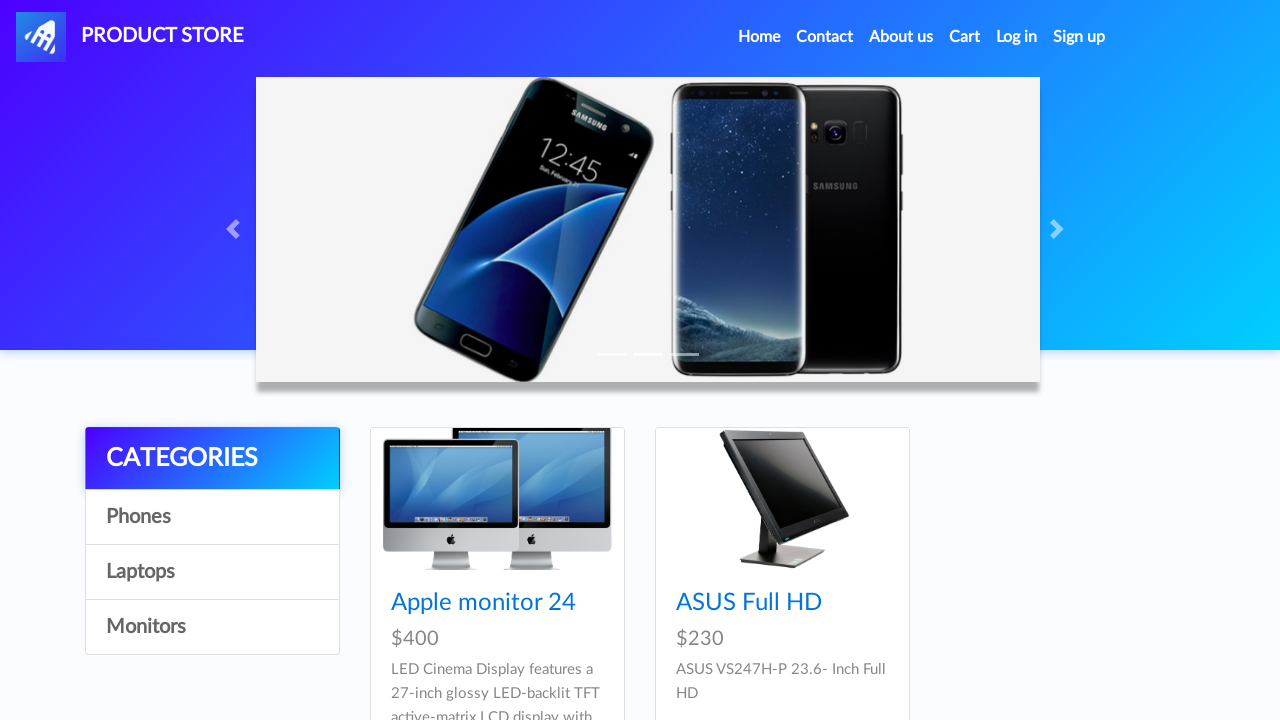